Tests confirm alert dialogs by clicking a button, accepting the first alert, then clicking again and dismissing the second alert

Starting URL: https://demoqa.com/alerts

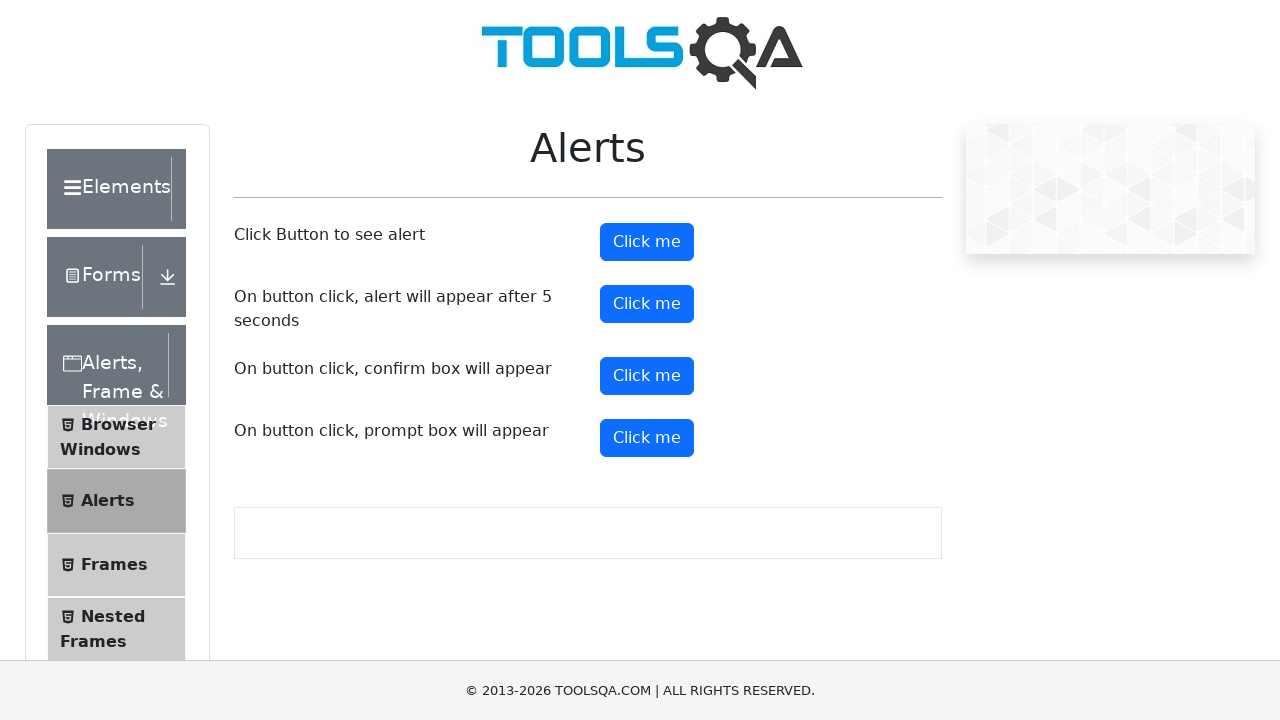

Set up dialog handler to accept the first alert
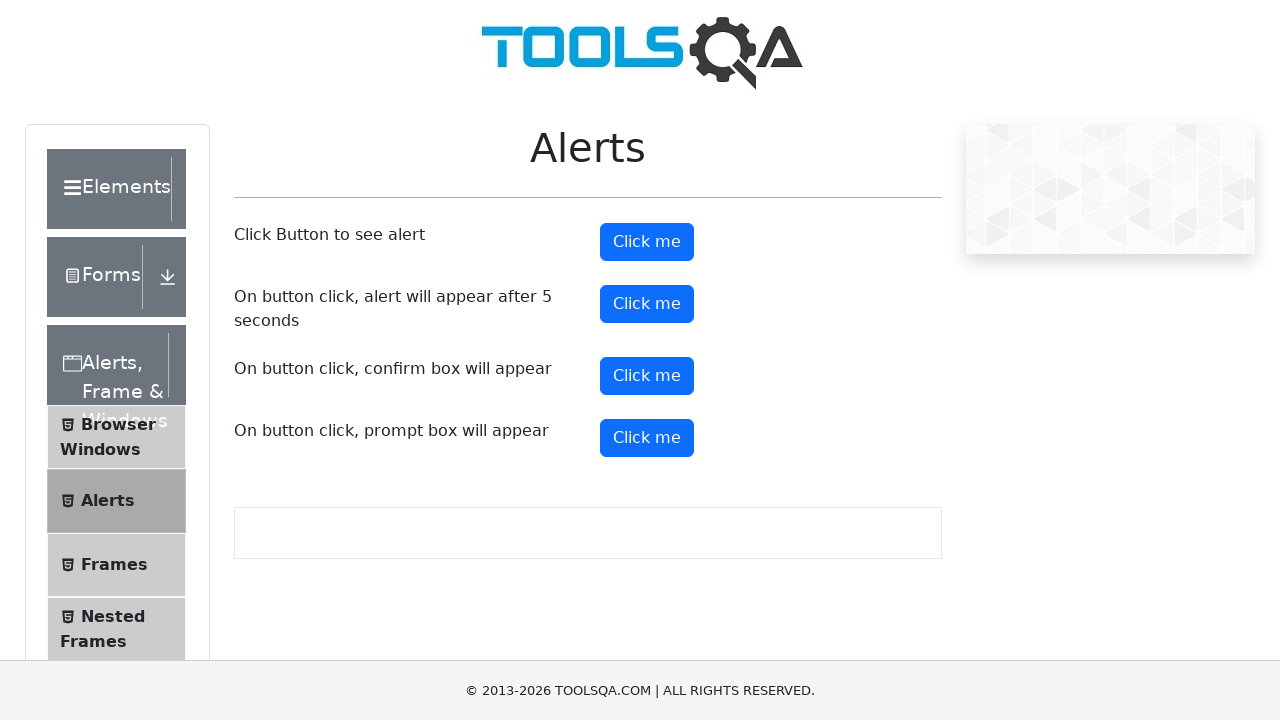

Clicked confirm button to trigger first alert at (647, 376) on #confirmButton
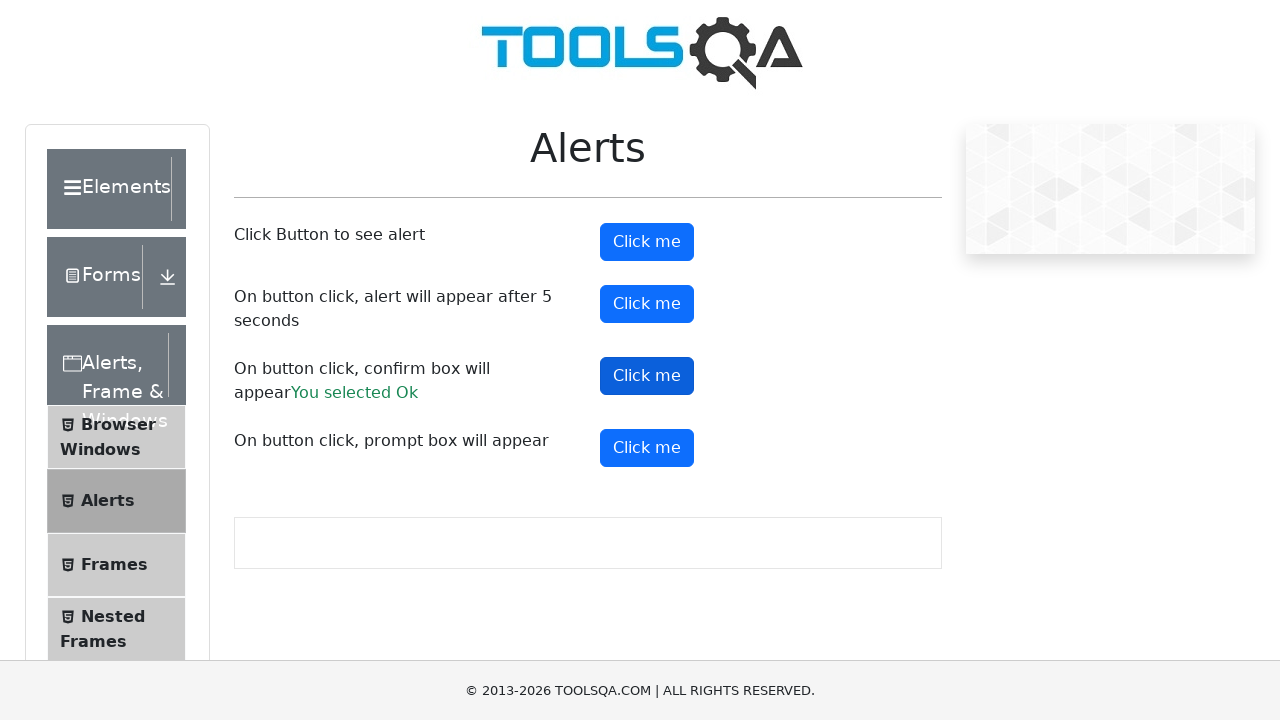

Waited for first dialog to be processed
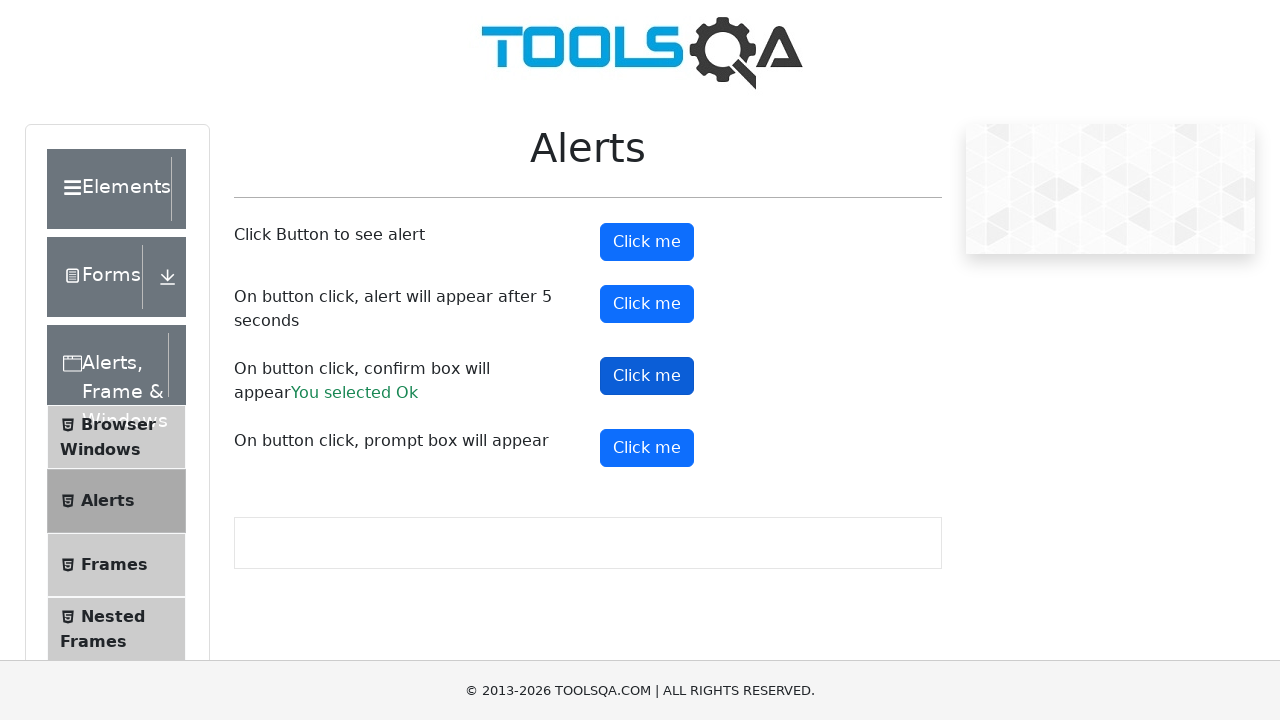

Set up dialog handler to dismiss the second alert
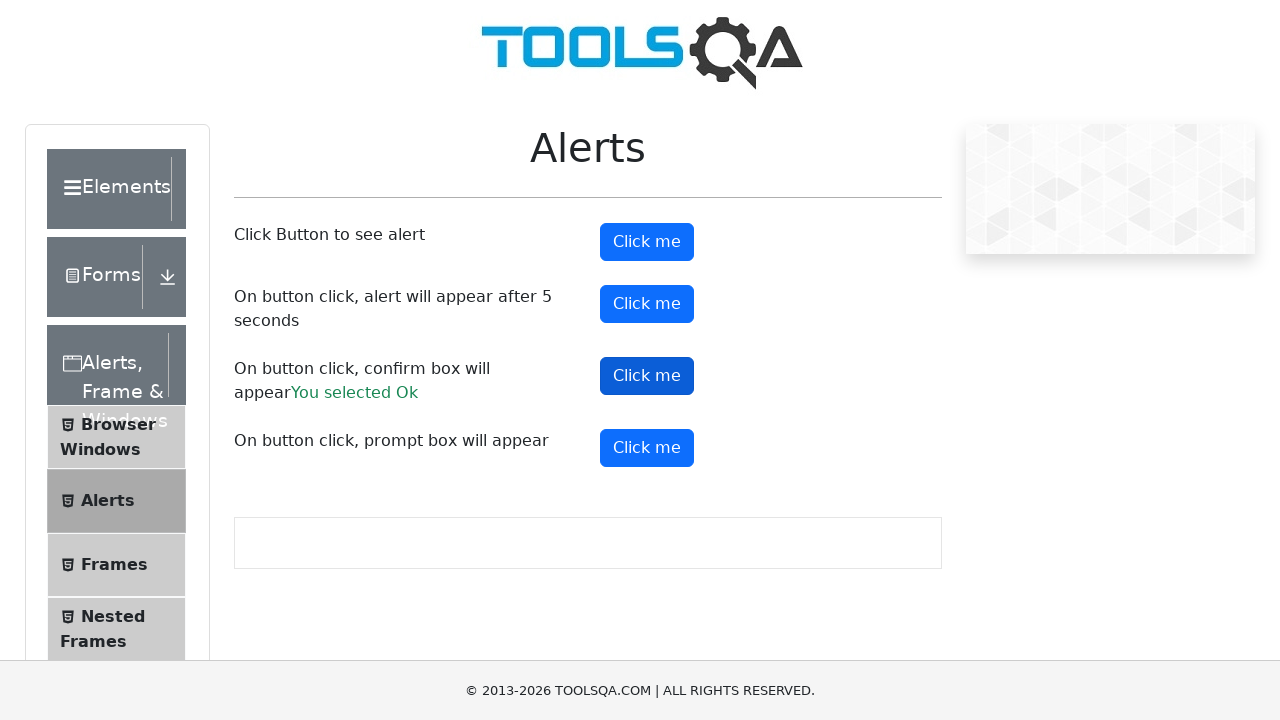

Clicked confirm button to trigger second alert at (647, 376) on #confirmButton
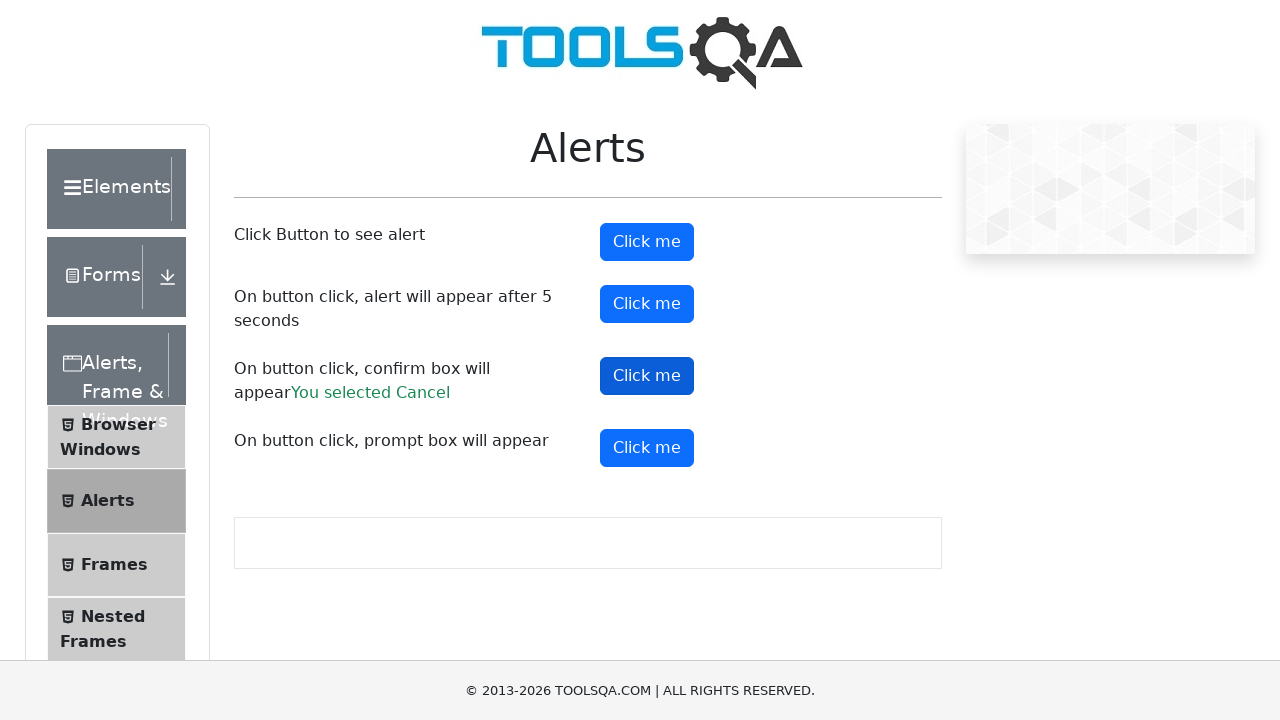

Waited for second dialog to be processed
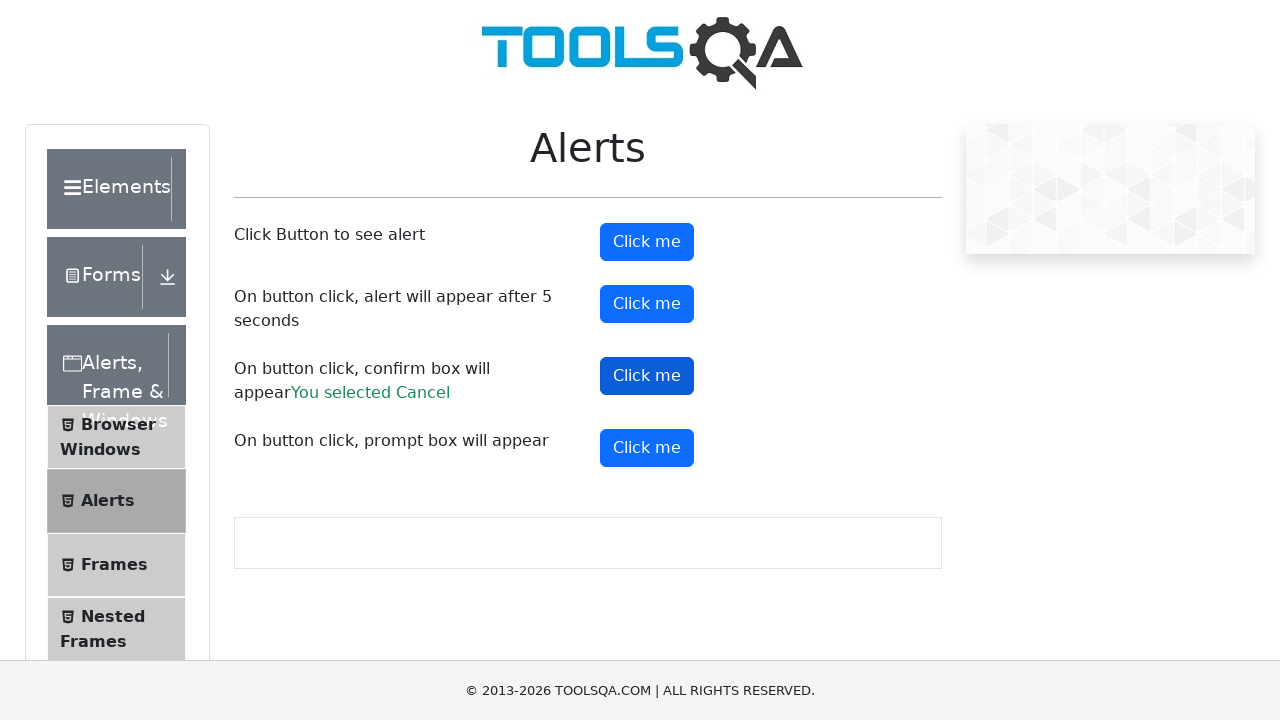

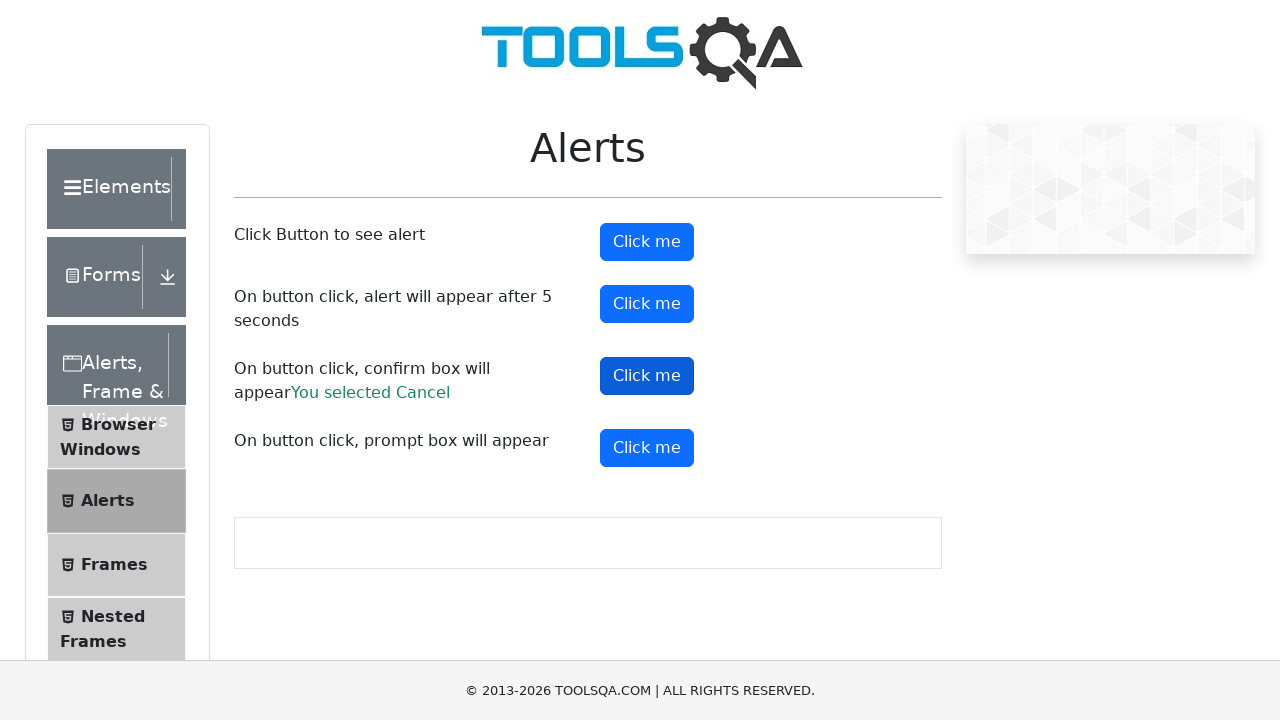